Tests various alert dialog interactions including accepting simple alerts, dismissing confirmation dialogs, and entering text in prompt alerts

Starting URL: https://www.leafground.com/alert.xhtml

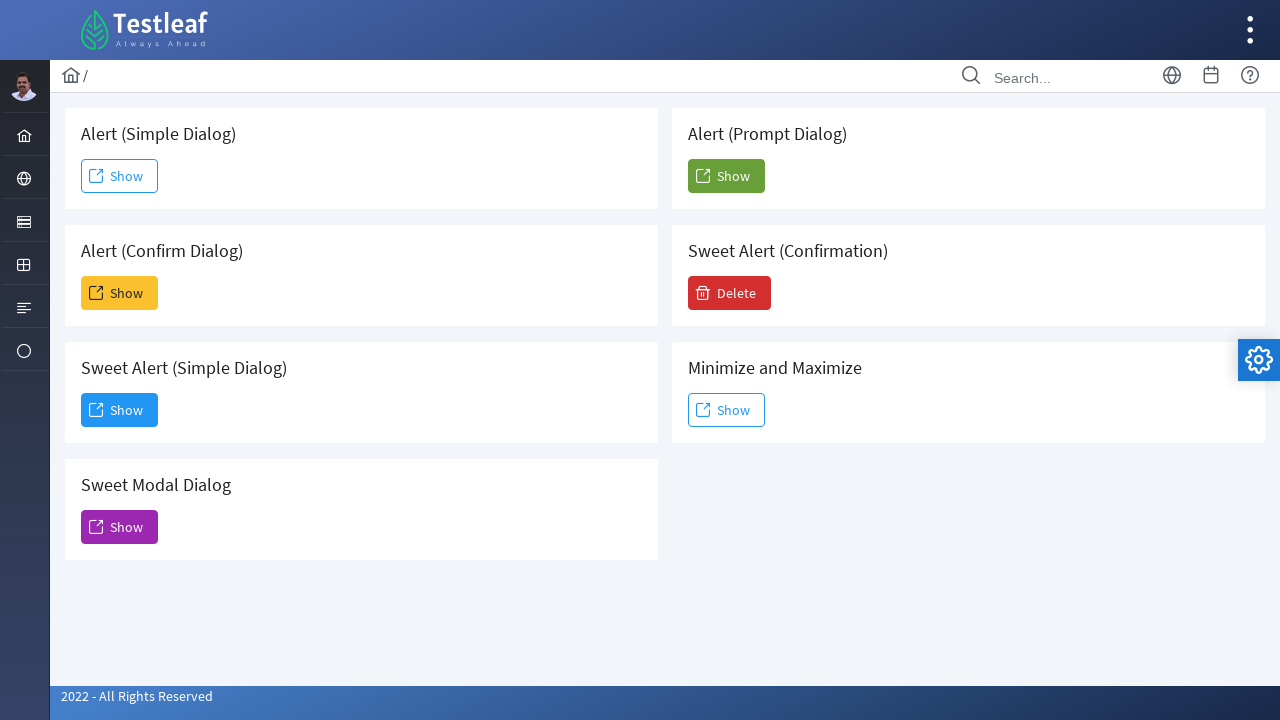

Clicked button to trigger simple alert at (120, 176) on xpath=(//span[@class='ui-button-text ui-c'])[1]
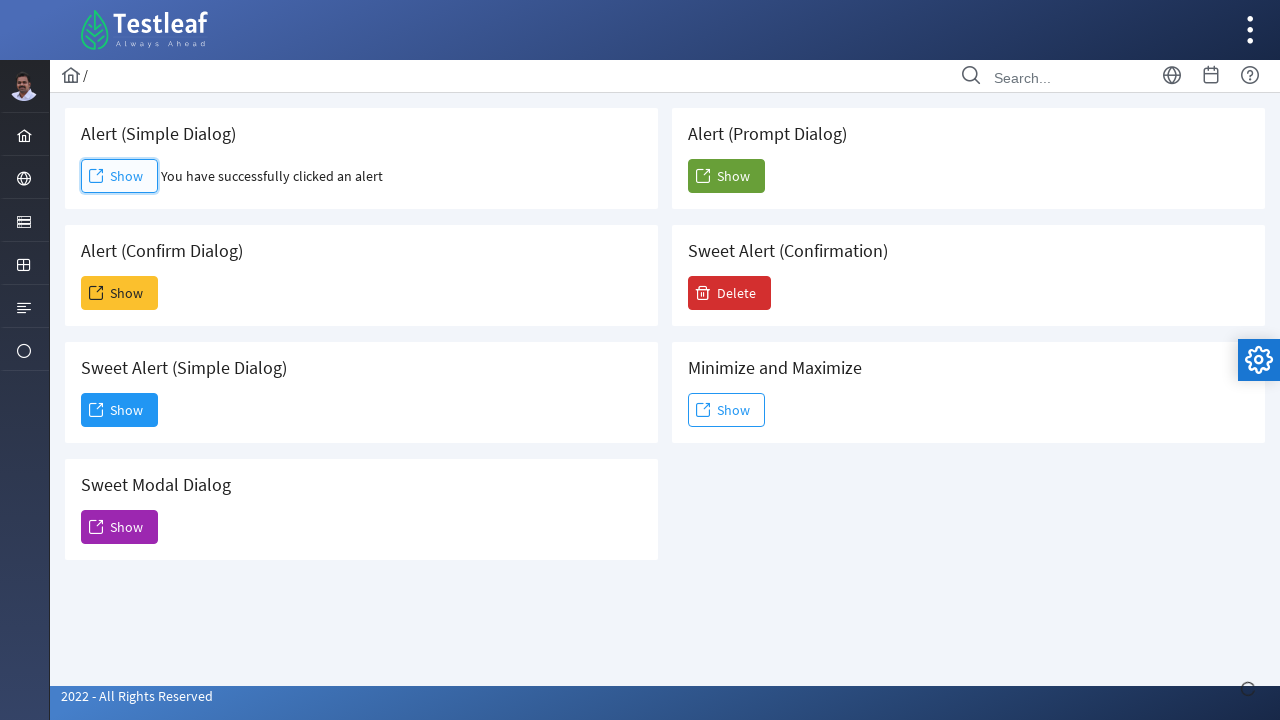

Set up dialog handler to accept simple alert
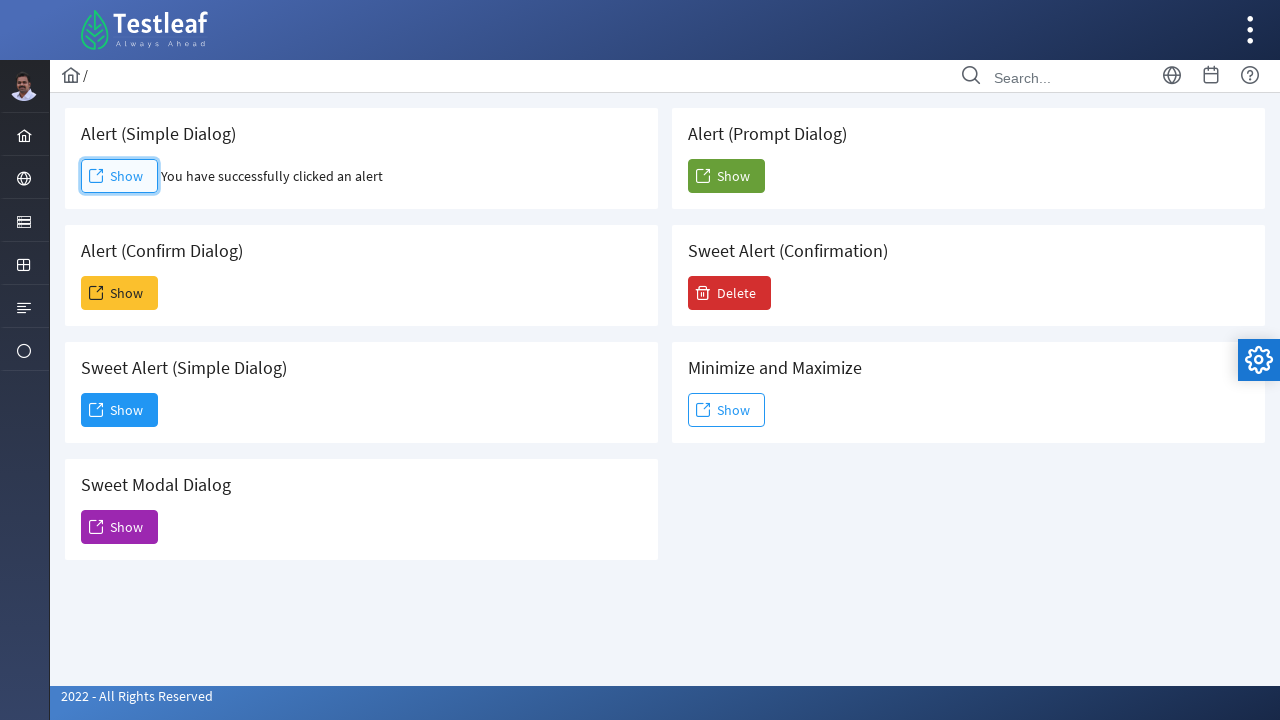

Clicked button to trigger confirmation dialog at (120, 293) on xpath=(//span[@class='ui-button-text ui-c'])[2]
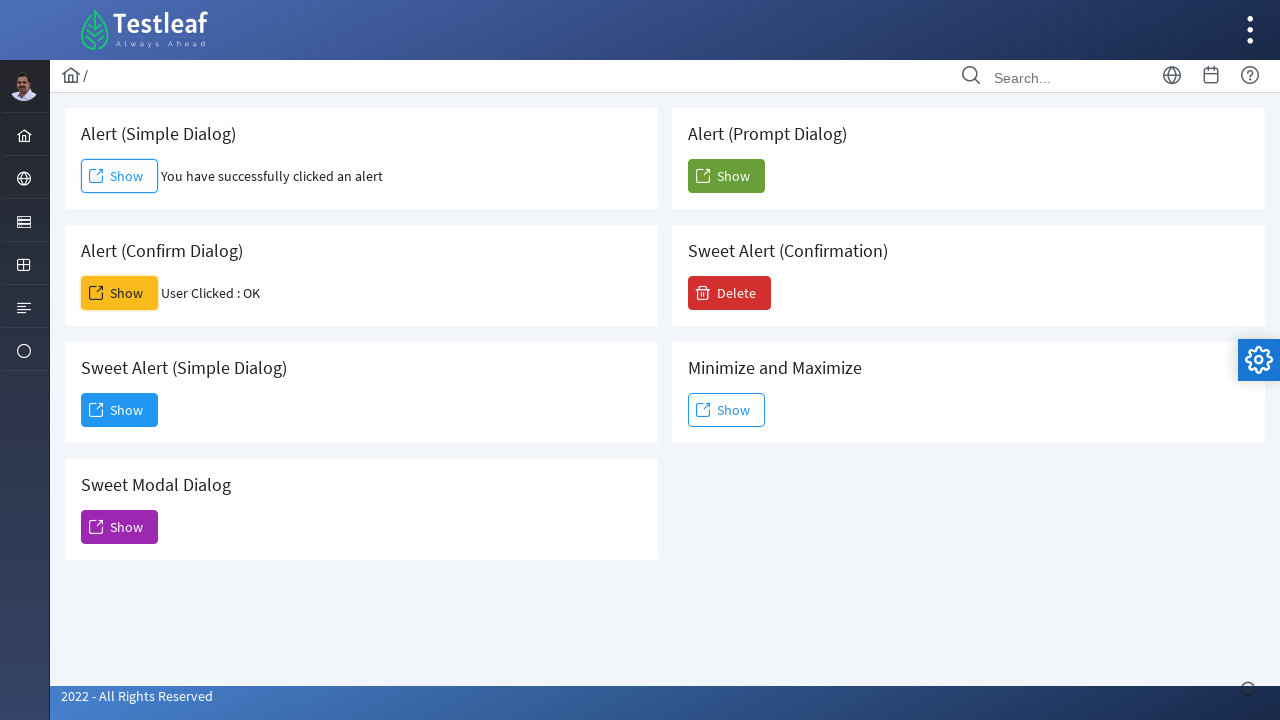

Set up dialog handler to dismiss confirmation alert
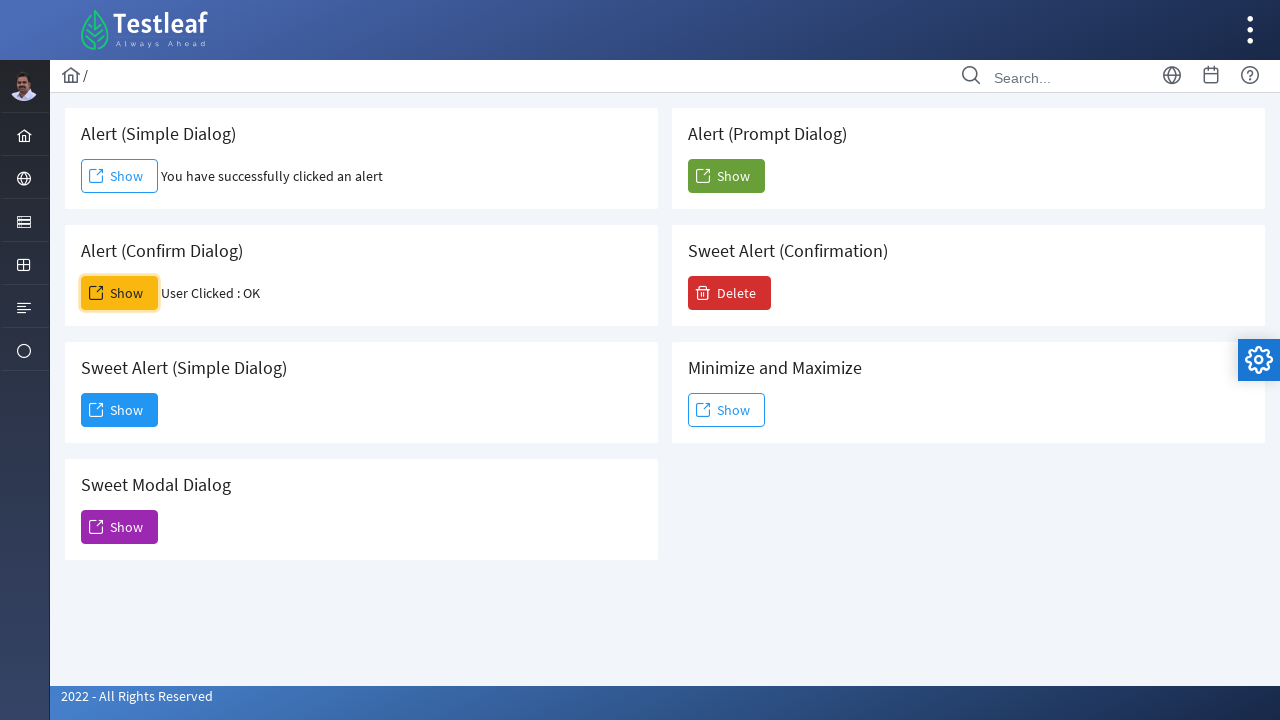

Clicked button to trigger prompt alert at (726, 176) on xpath=(//span[@class='ui-button-text ui-c'])[6]
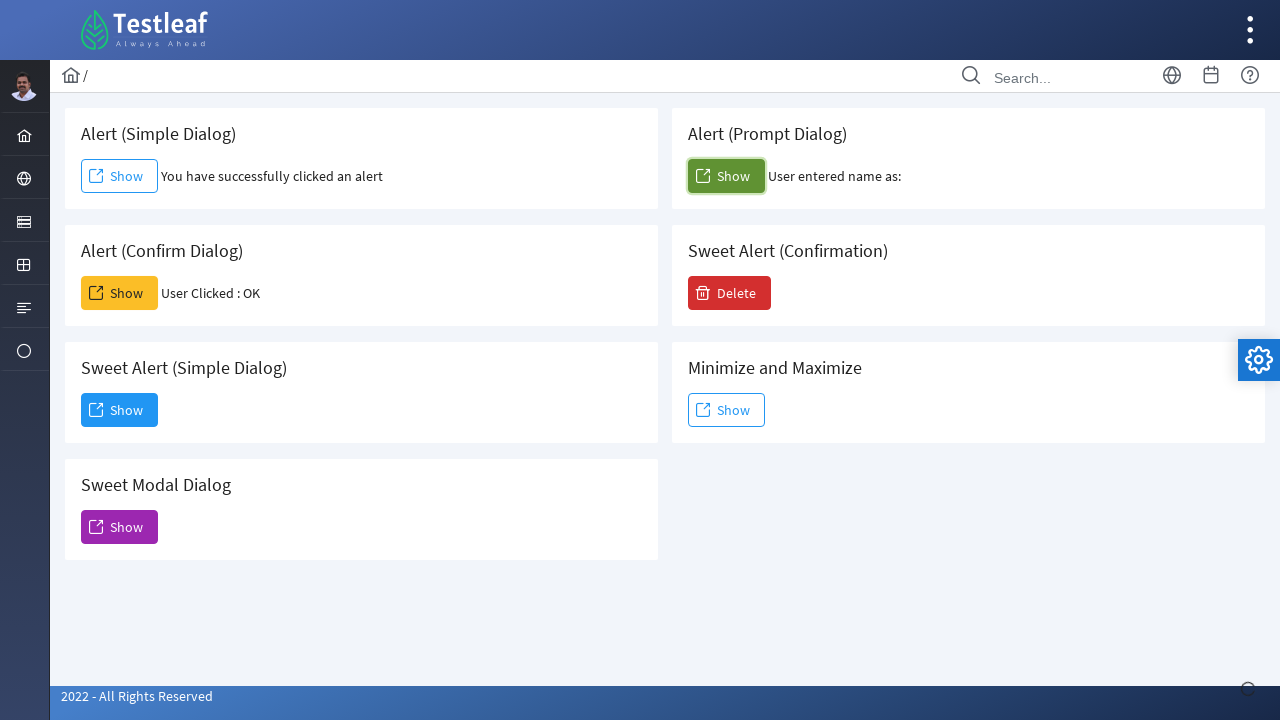

Set up dialog handler to accept prompt alert with text 'Hii all'
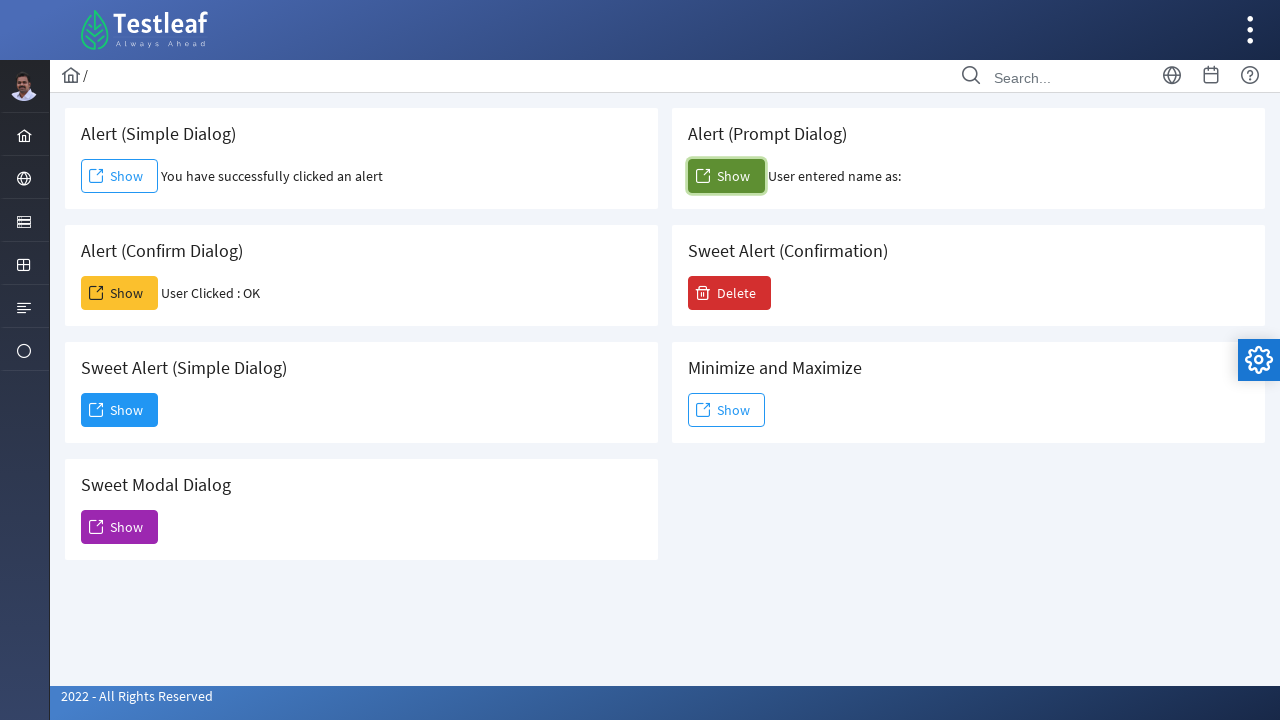

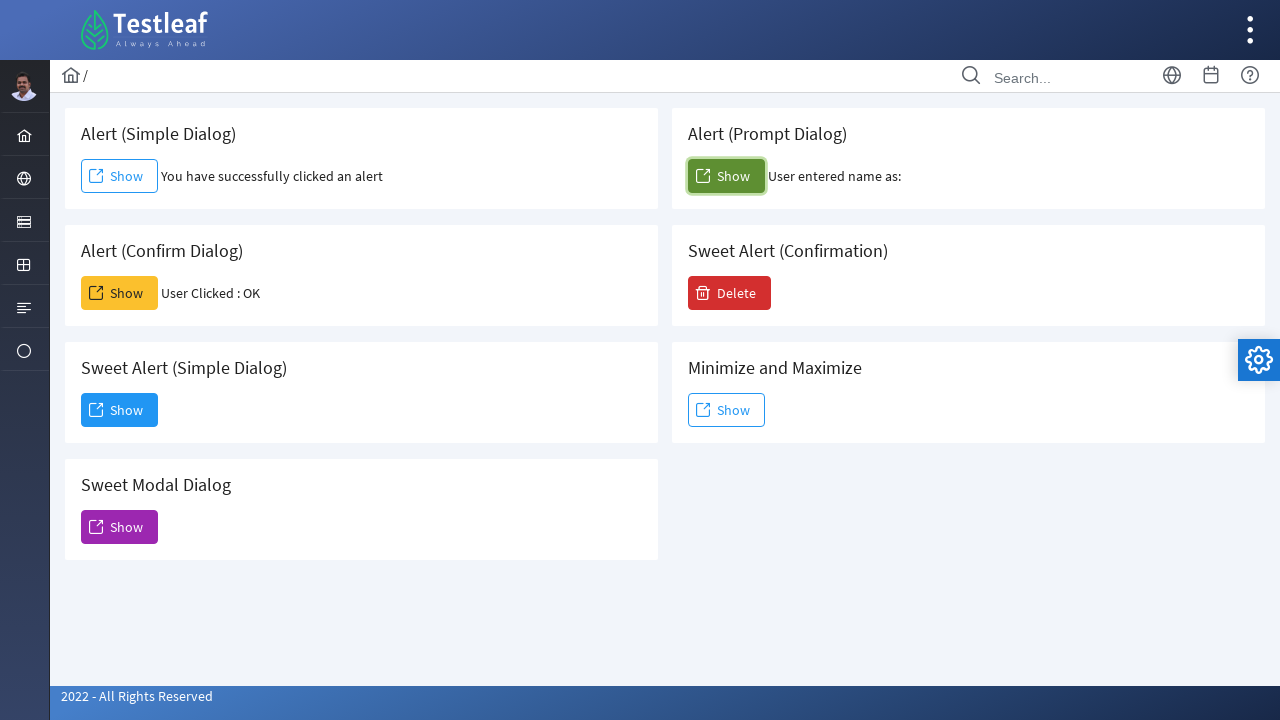